Tests clicking on an element with id "selenium143" on the omayo test page, which is a practice website for Selenium automation.

Starting URL: https://omayo.blogspot.com/

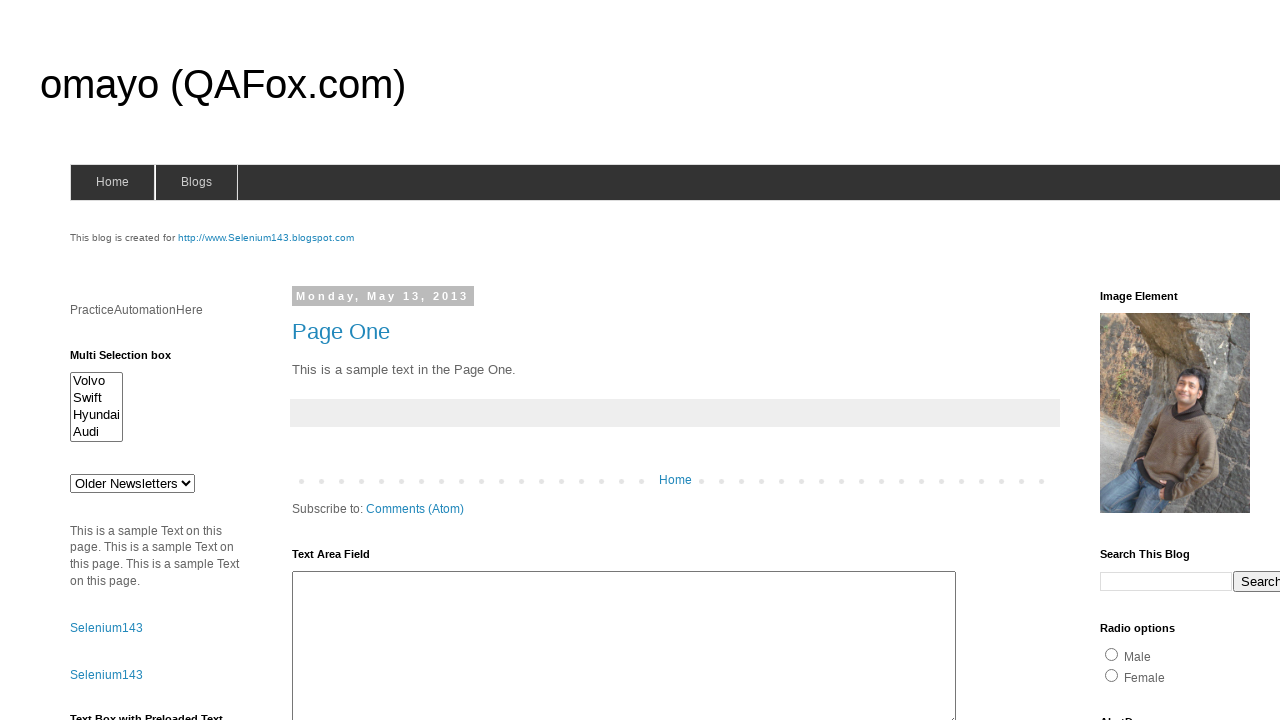

Navigated to omayo.blogspot.com practice website
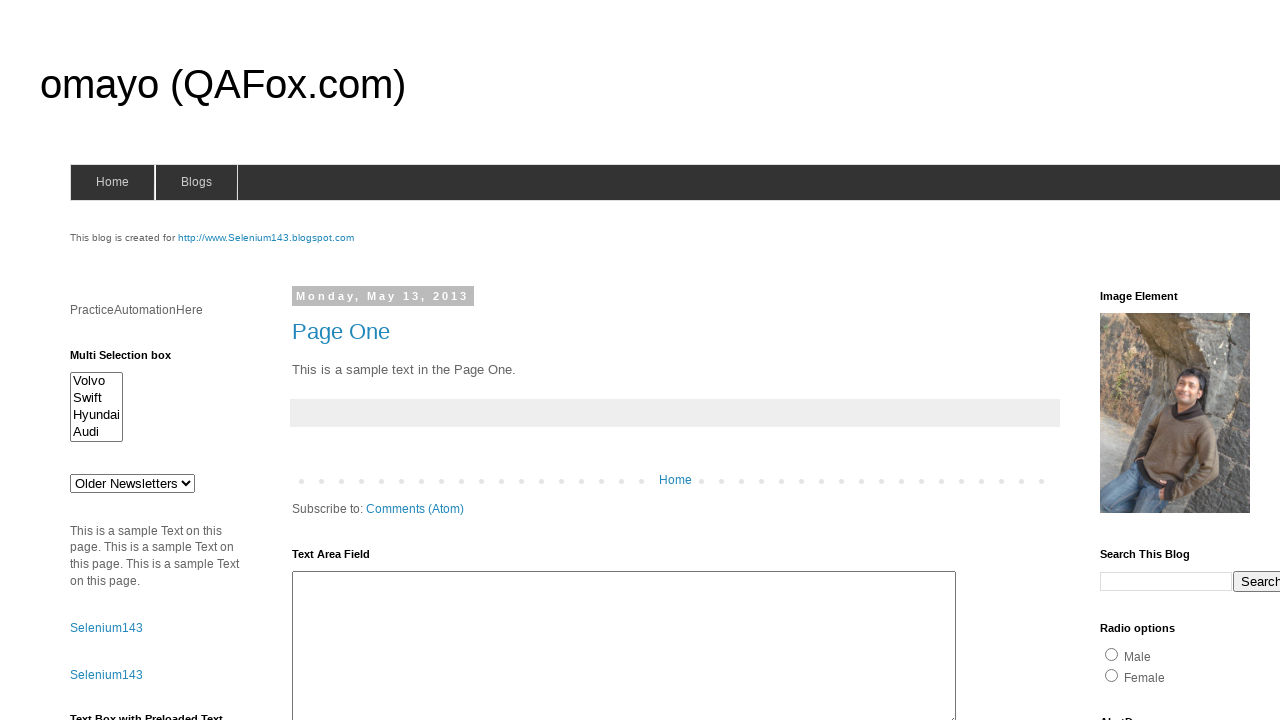

Clicked on element with id 'selenium143' at (266, 238) on #selenium143
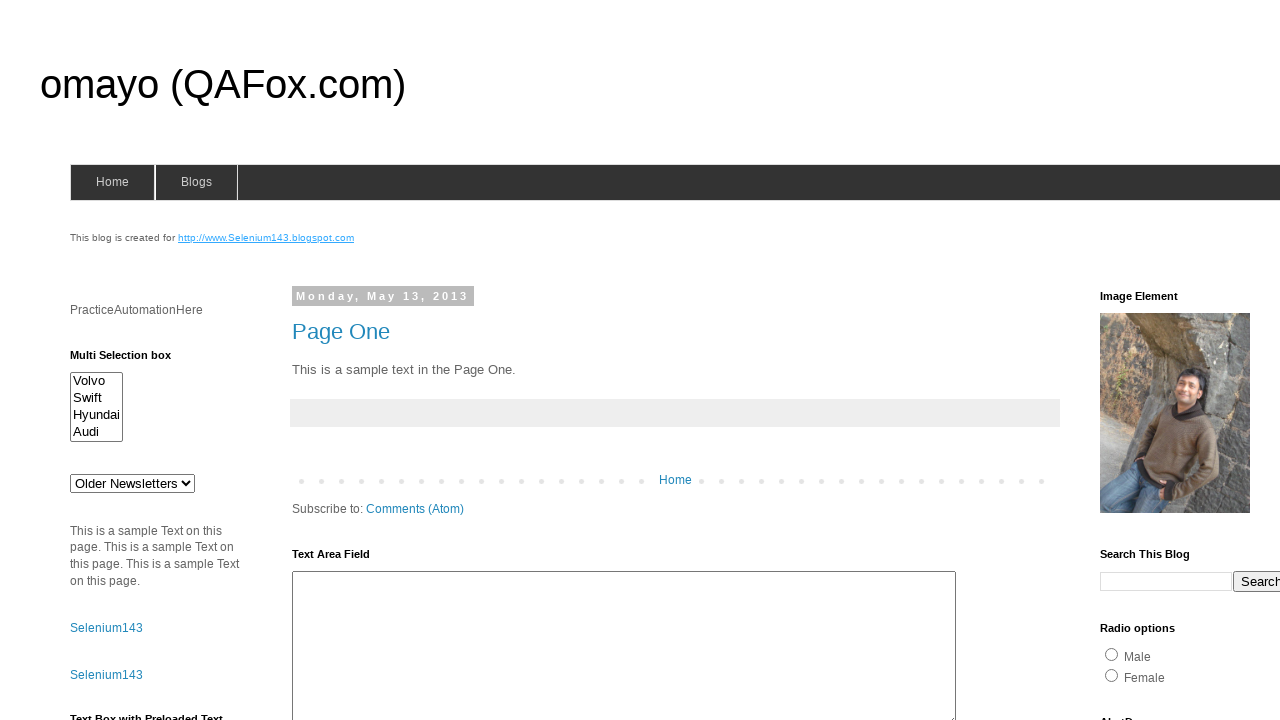

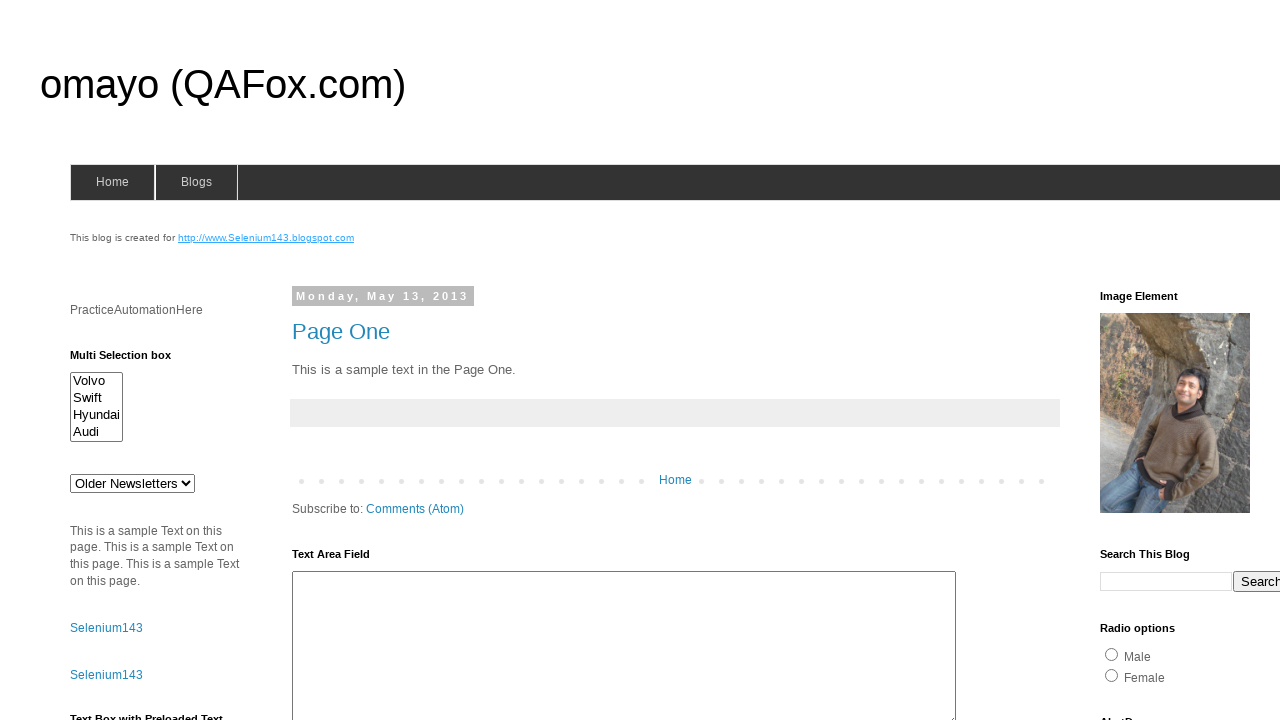